Tests scrolling functionality by locating a button and scrolling to the bottom of the page

Starting URL: http://www.tizag.com/javascriptT/javascriptalert.php

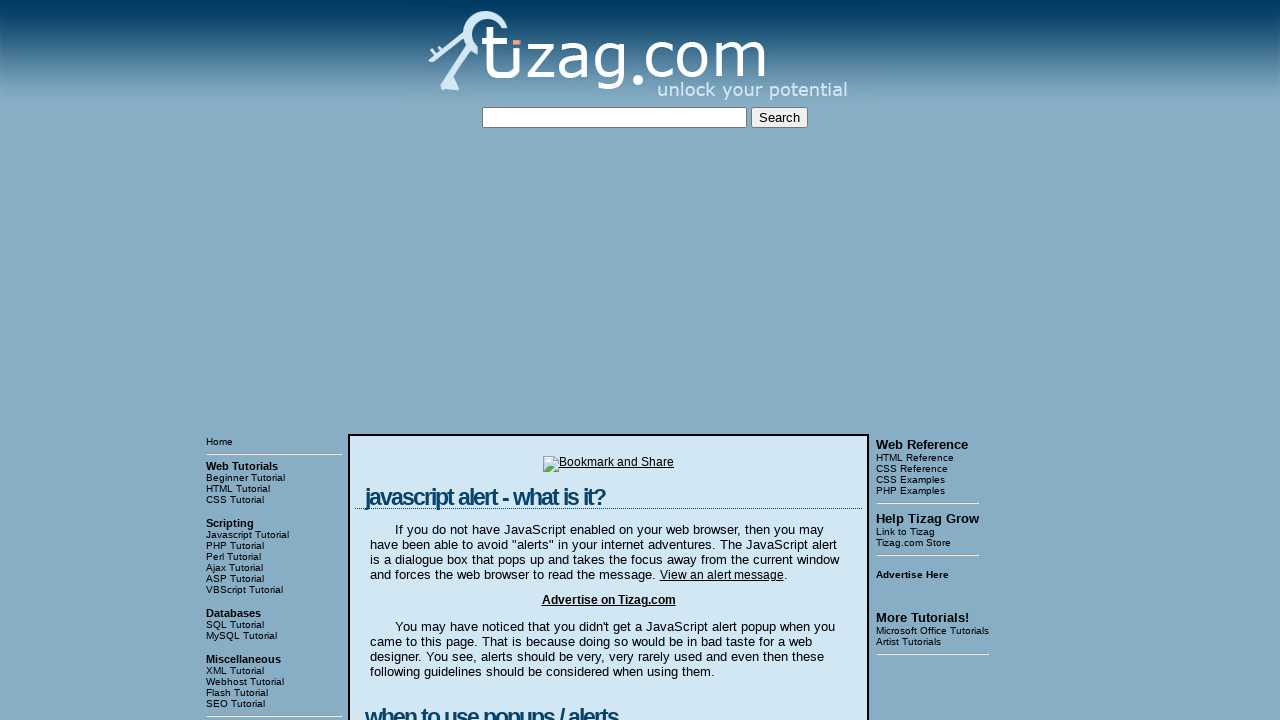

Located confirmation alert button
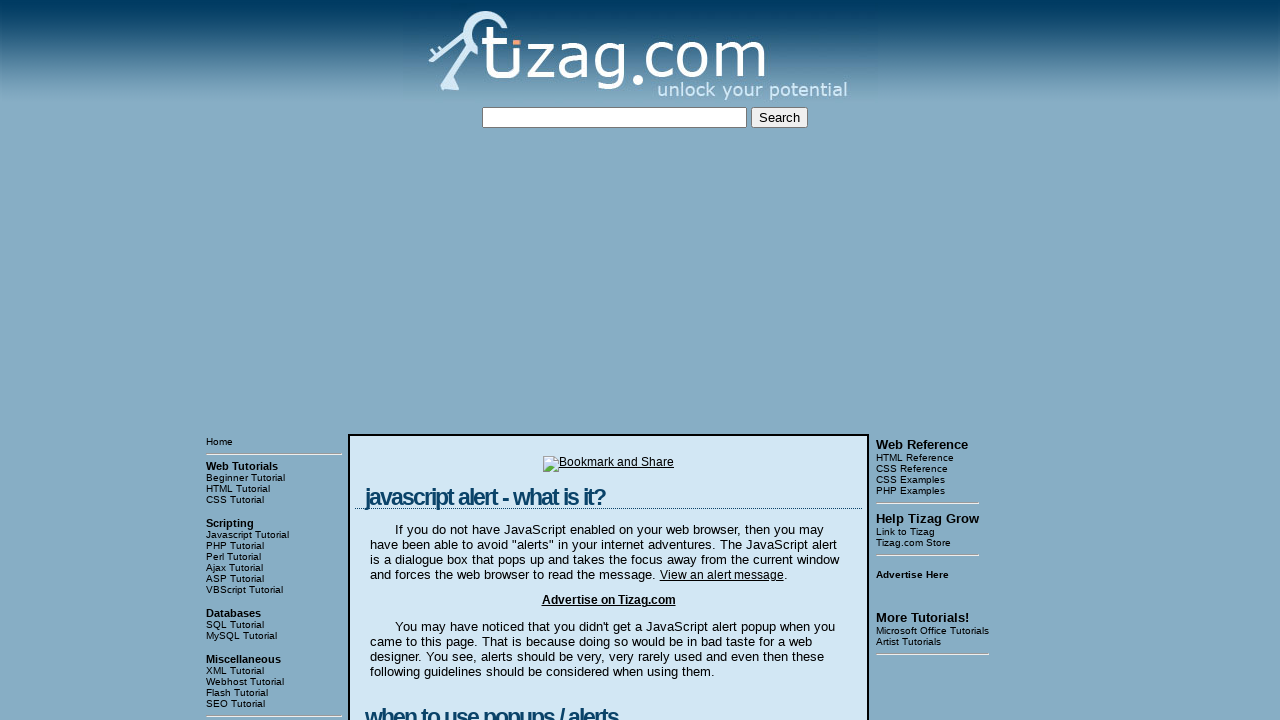

Scrolled to bottom of page
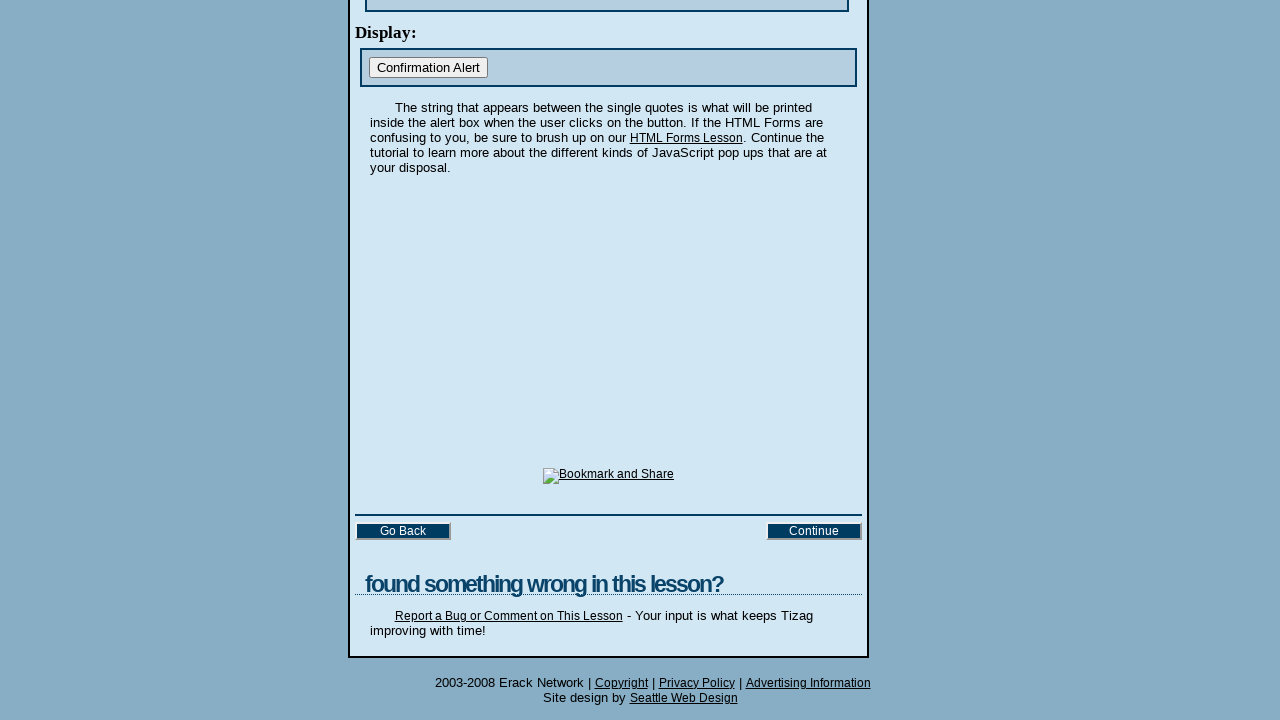

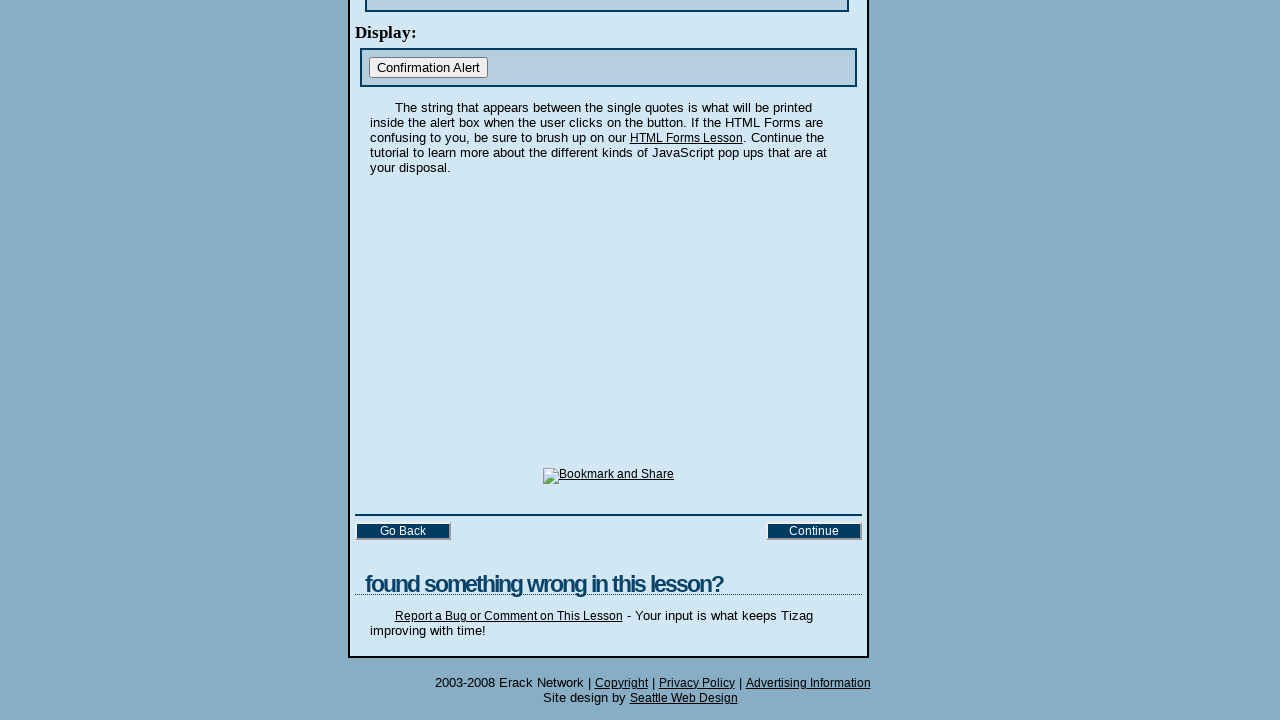